Launches DuckDuckGo homepage and verifies it loads successfully by waiting for the page to be ready.

Starting URL: https://duckduckgo.com

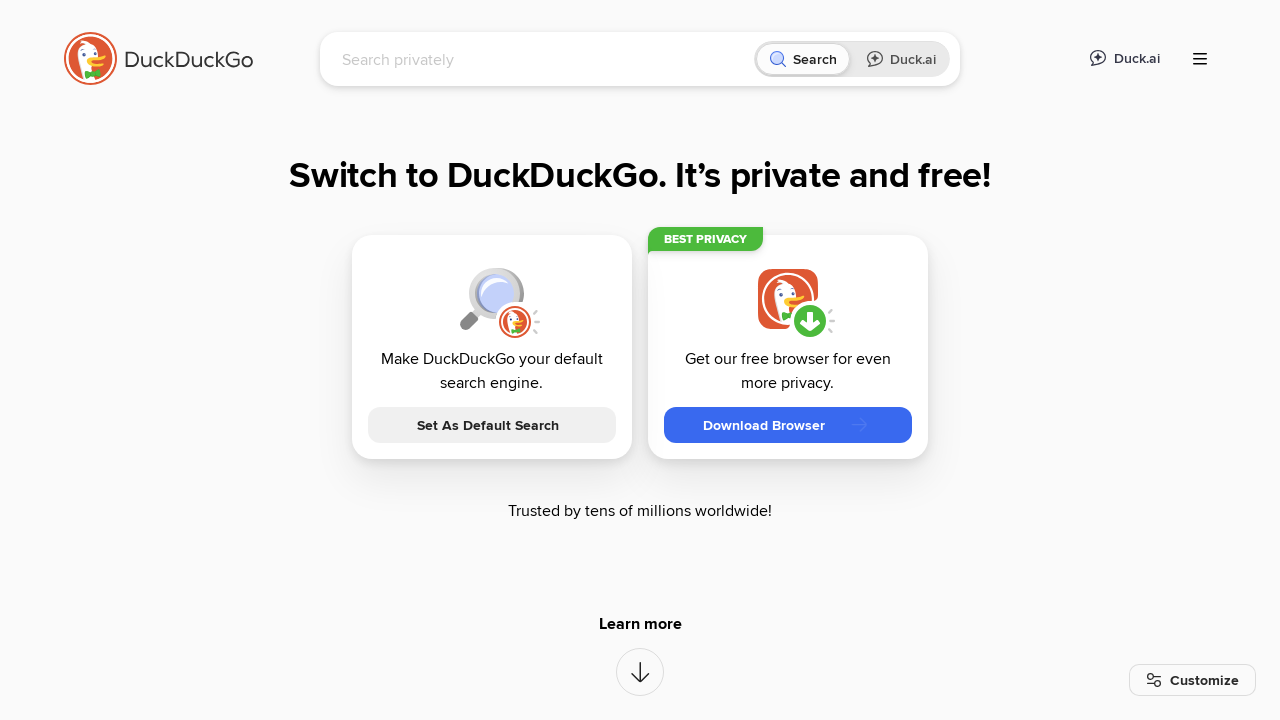

Navigated to DuckDuckGo homepage
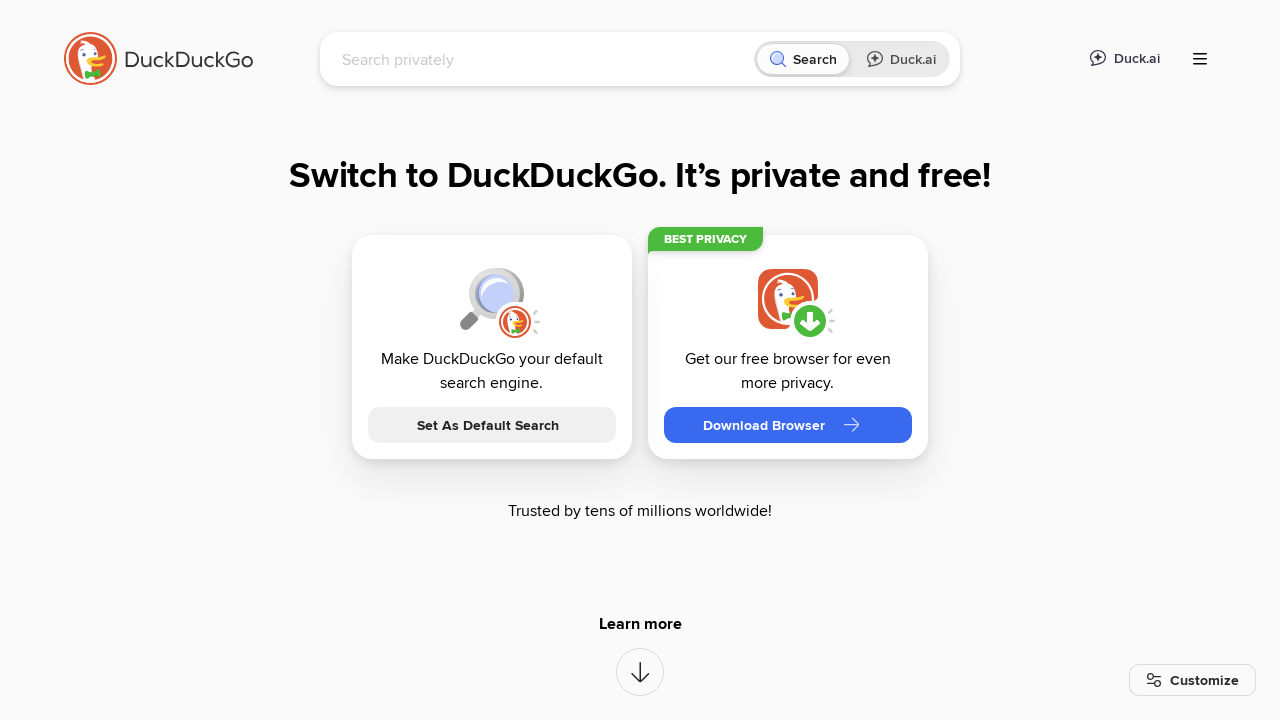

Page DOM content loaded successfully
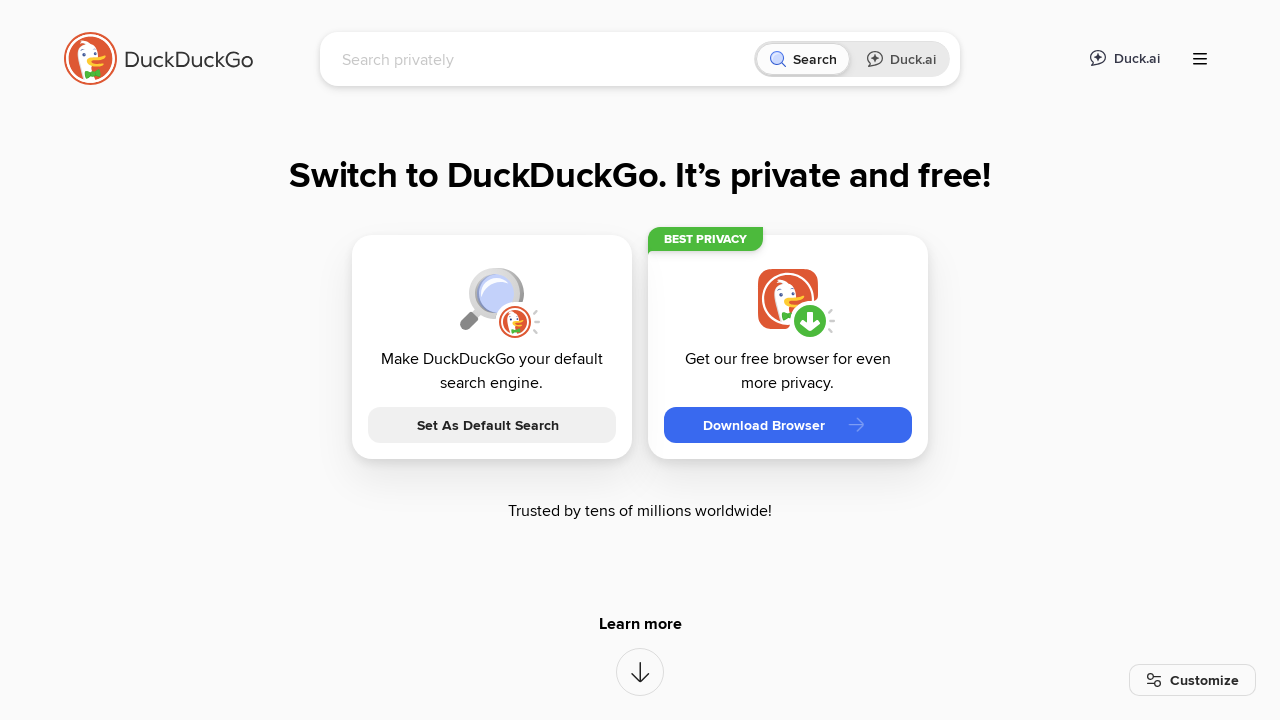

DuckDuckGo search form verified to be present
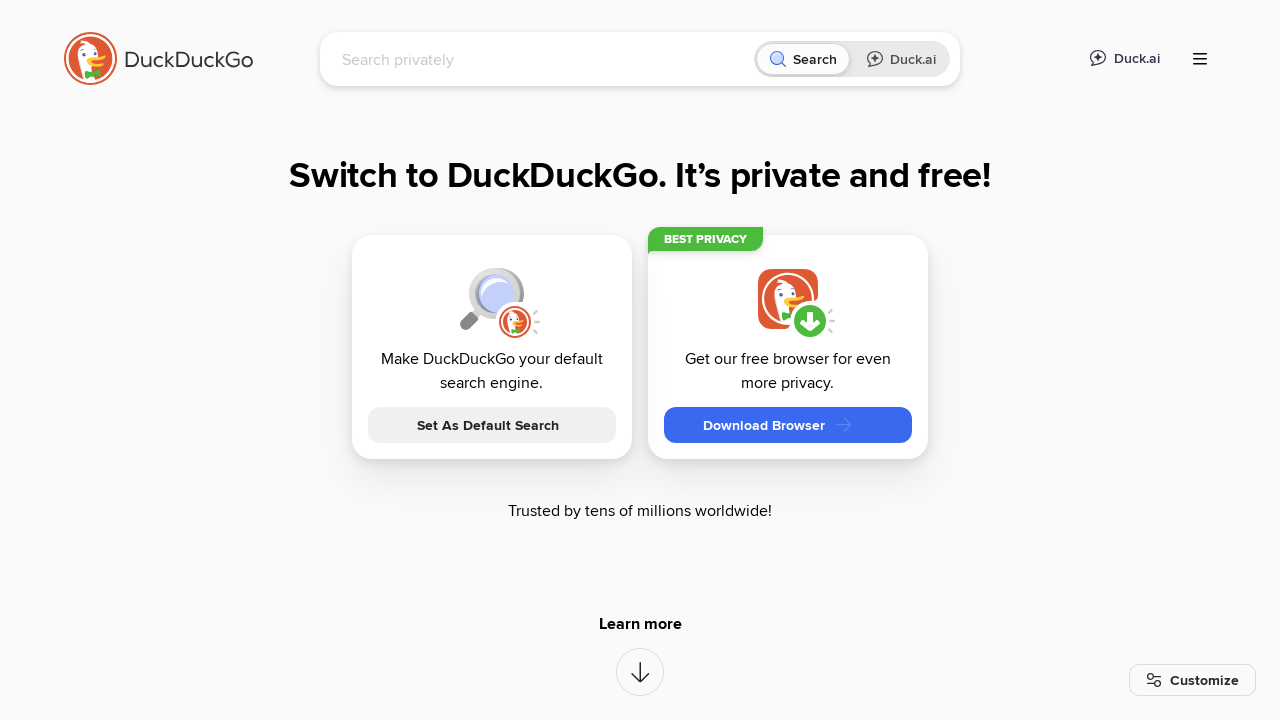

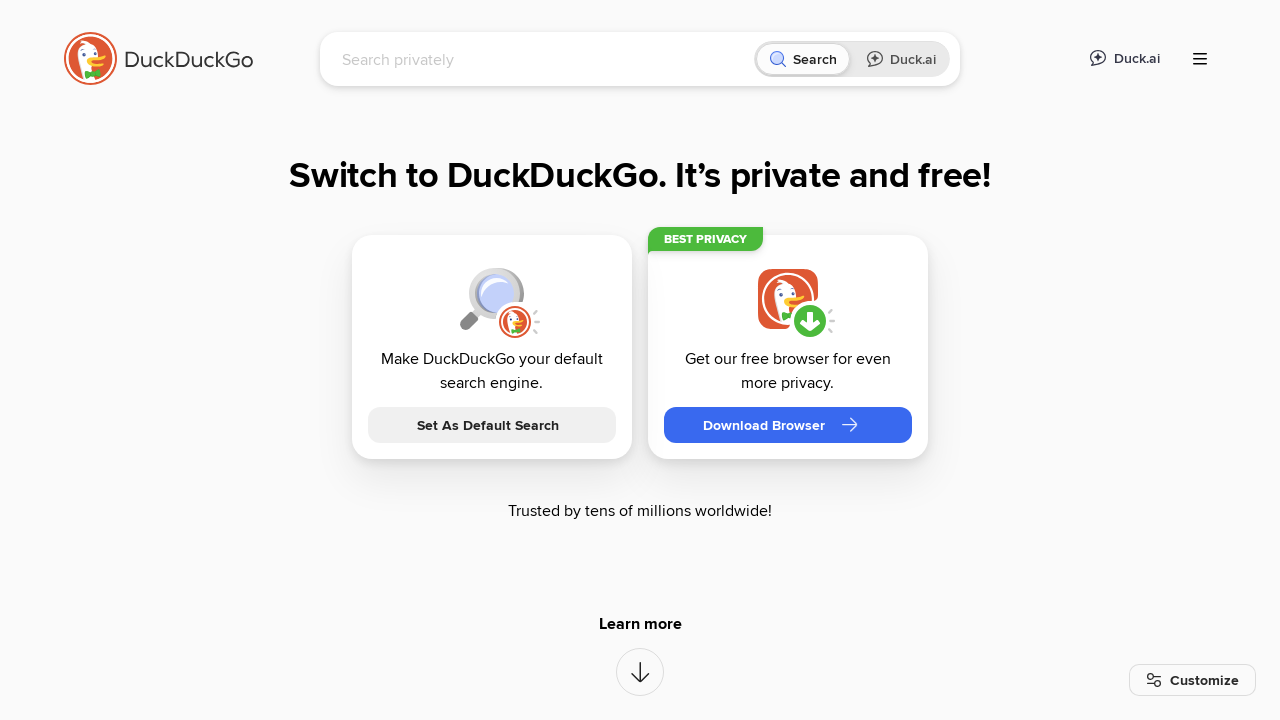